Tests the text box form by filling in full name, email, current address, and permanent address fields, then submitting and verifying the output.

Starting URL: https://demoqa.com/text-box

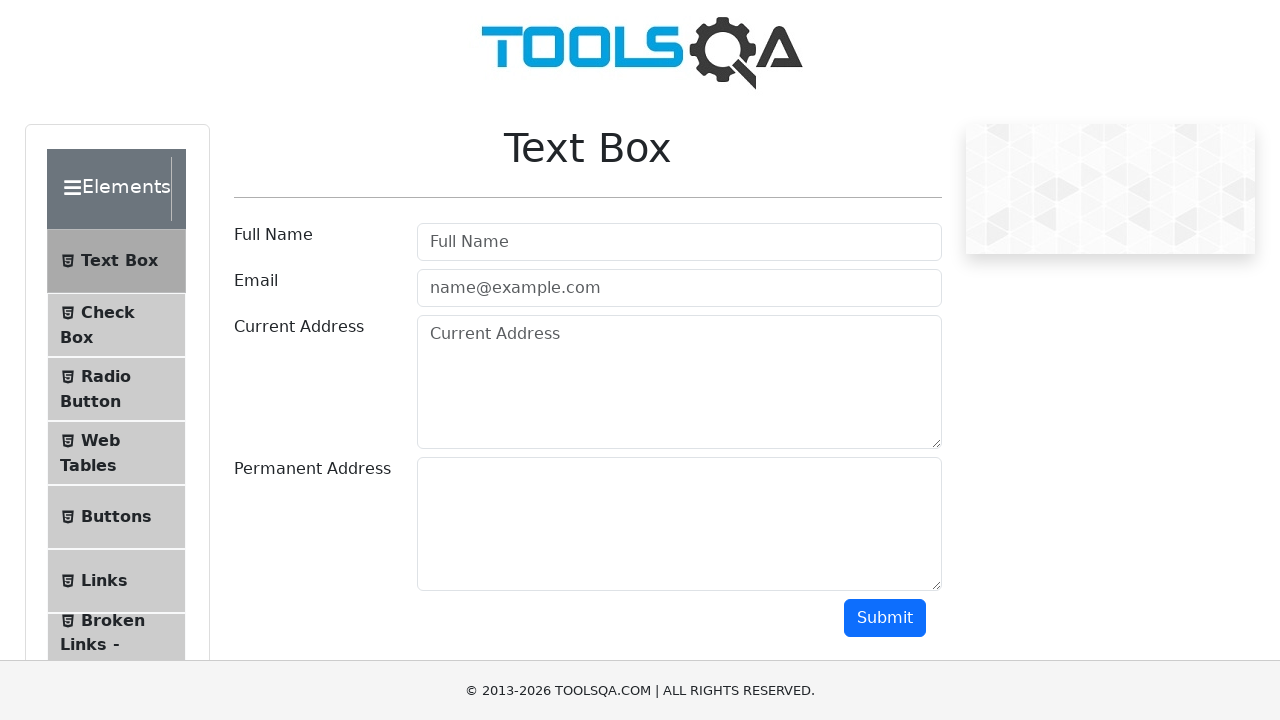

Filled full name field with 'Max' on #userName
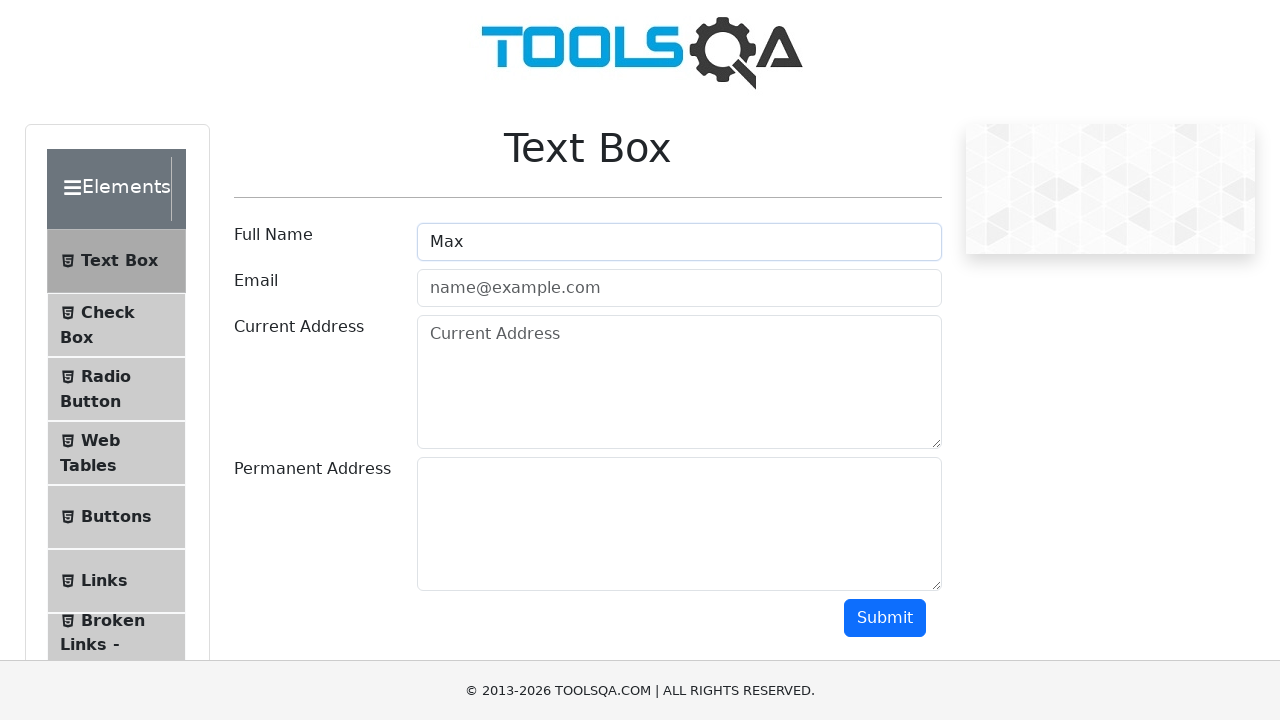

Filled email field with 'max@mail.ru' on #userEmail
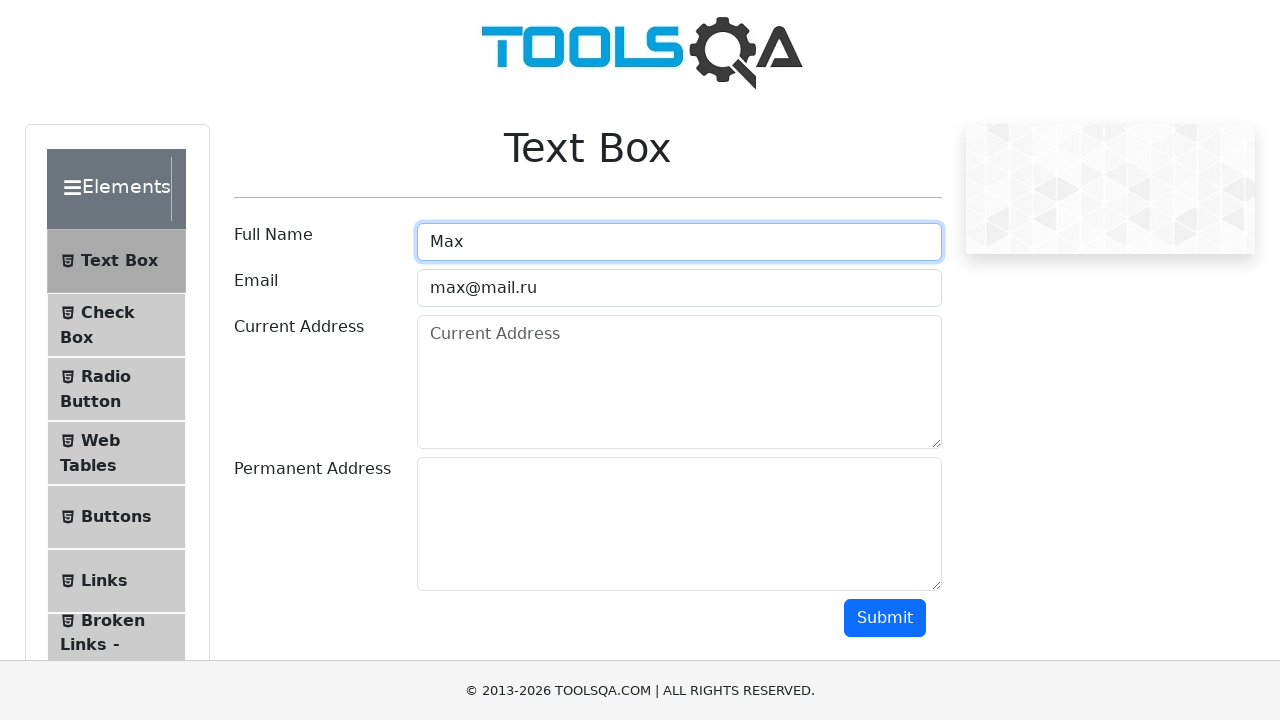

Filled current address field with 'Balti, Index:3120, Republic of Moldova, str. Alecu Ruso, ap. 36' on #currentAddress
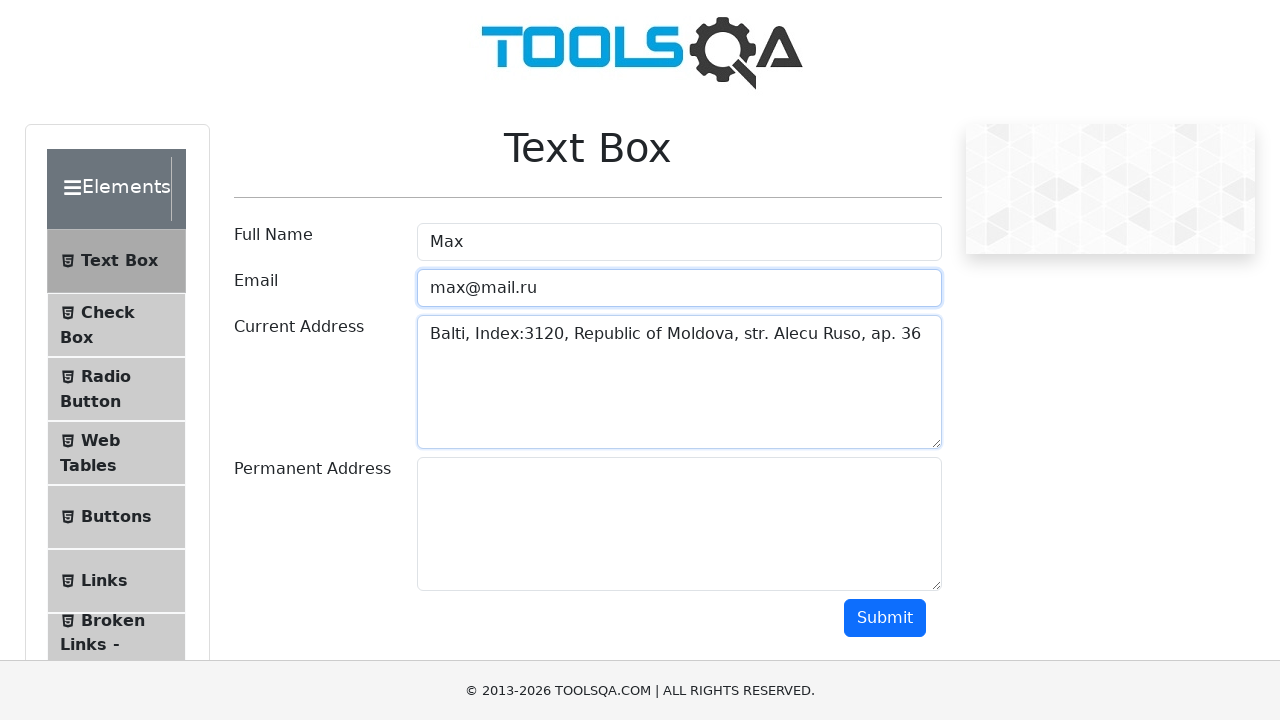

Filled permanent address field with 'Balti, Index:3120, Republic of Moldova, str. Alecu Ruso, ap. 36' on #permanentAddress
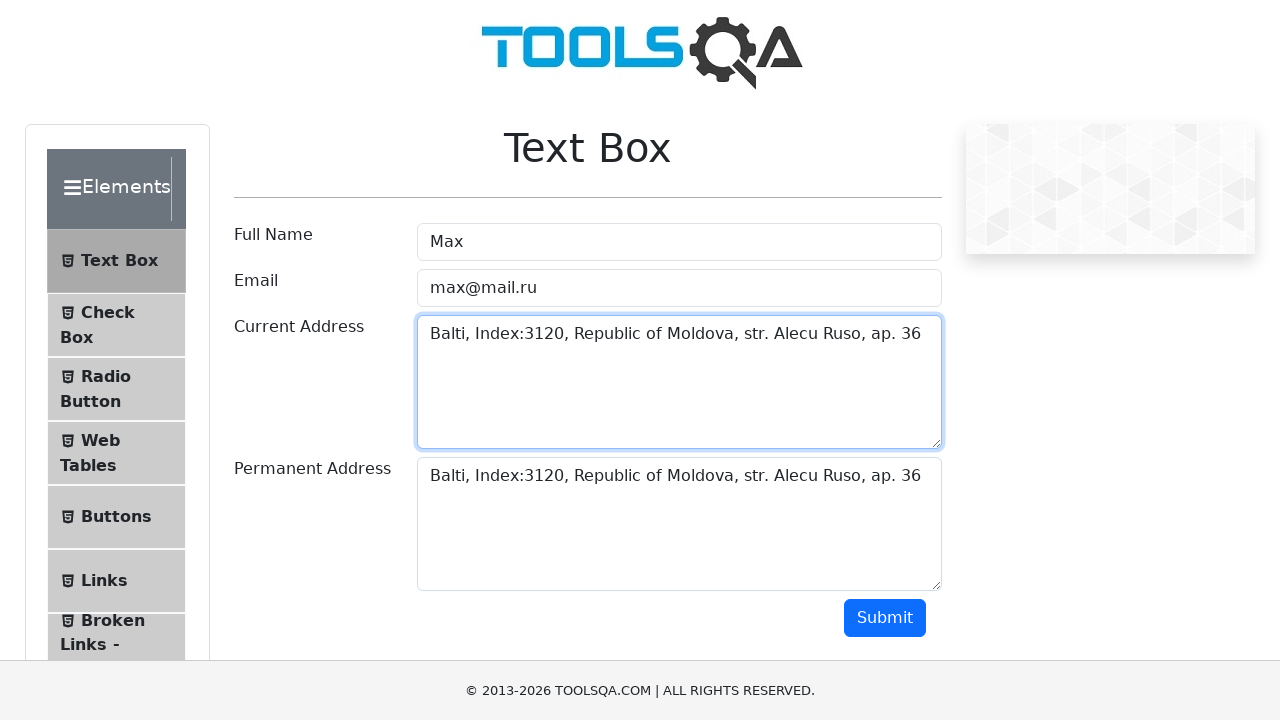

Scrolled submit button into view
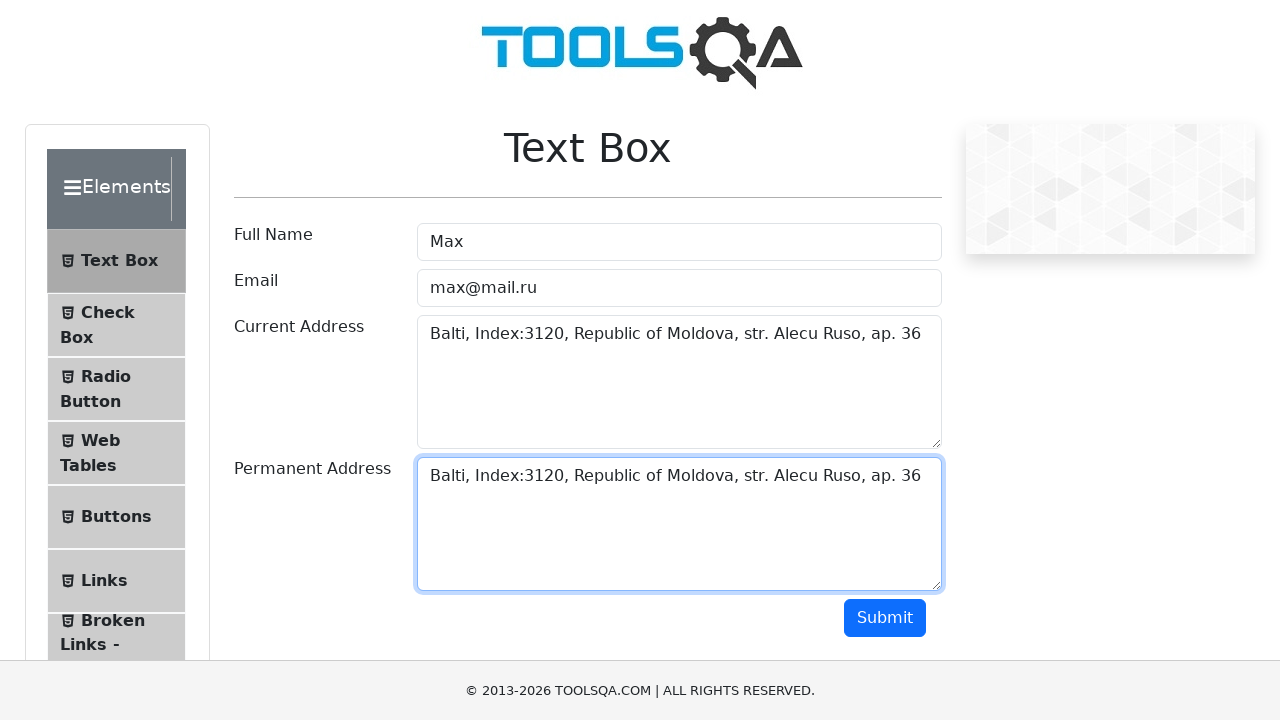

Clicked submit button to submit form at (885, 618) on #submit
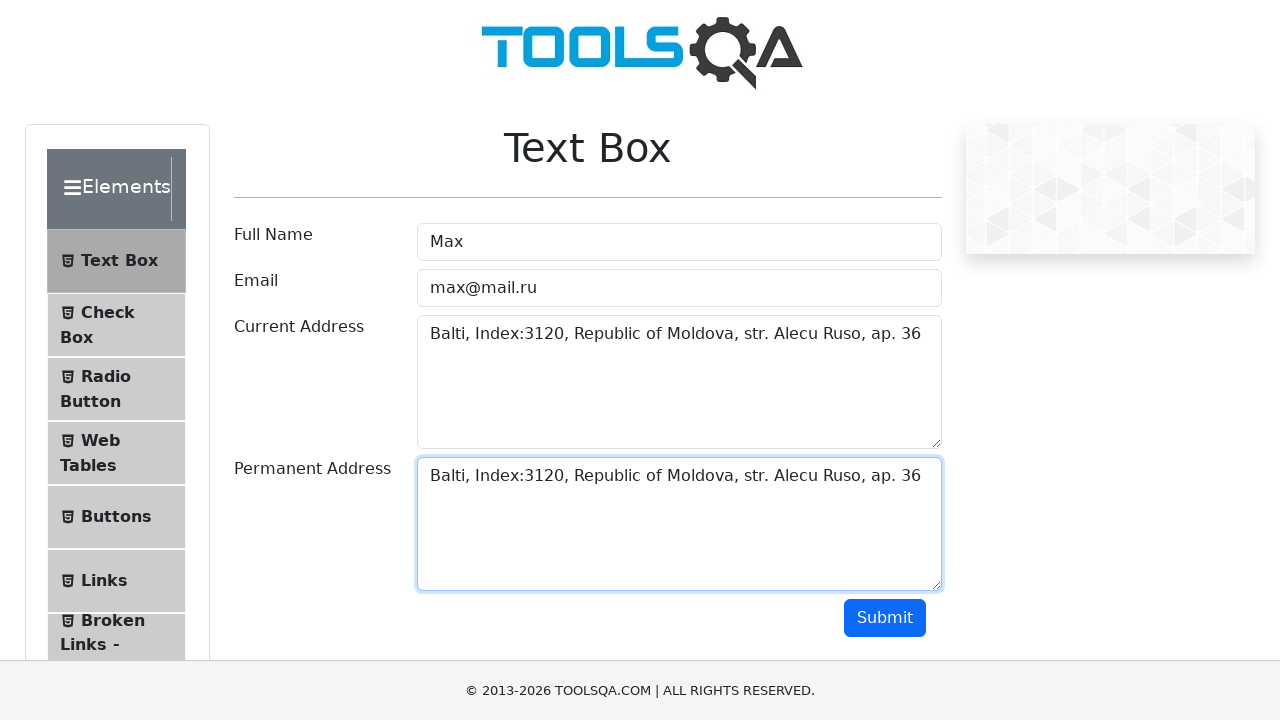

Verified name output field contains 'Name:Max'
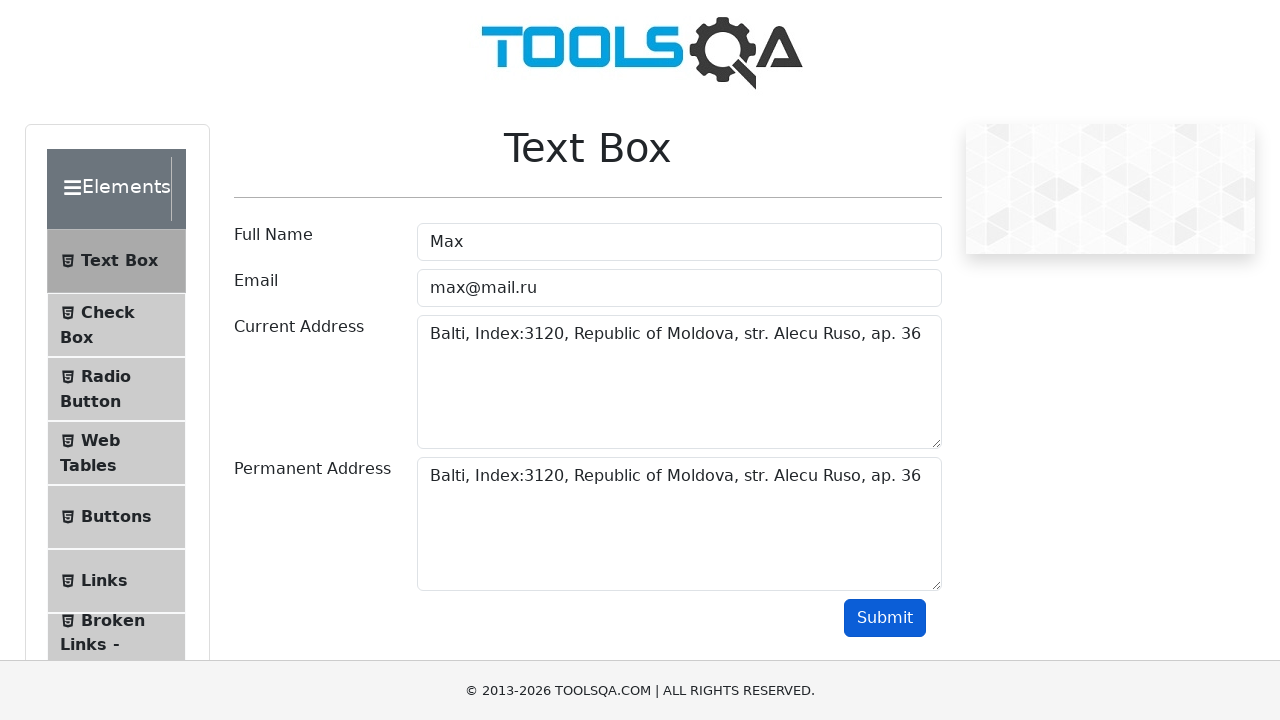

Verified email output field contains 'Email:max@mail.ru'
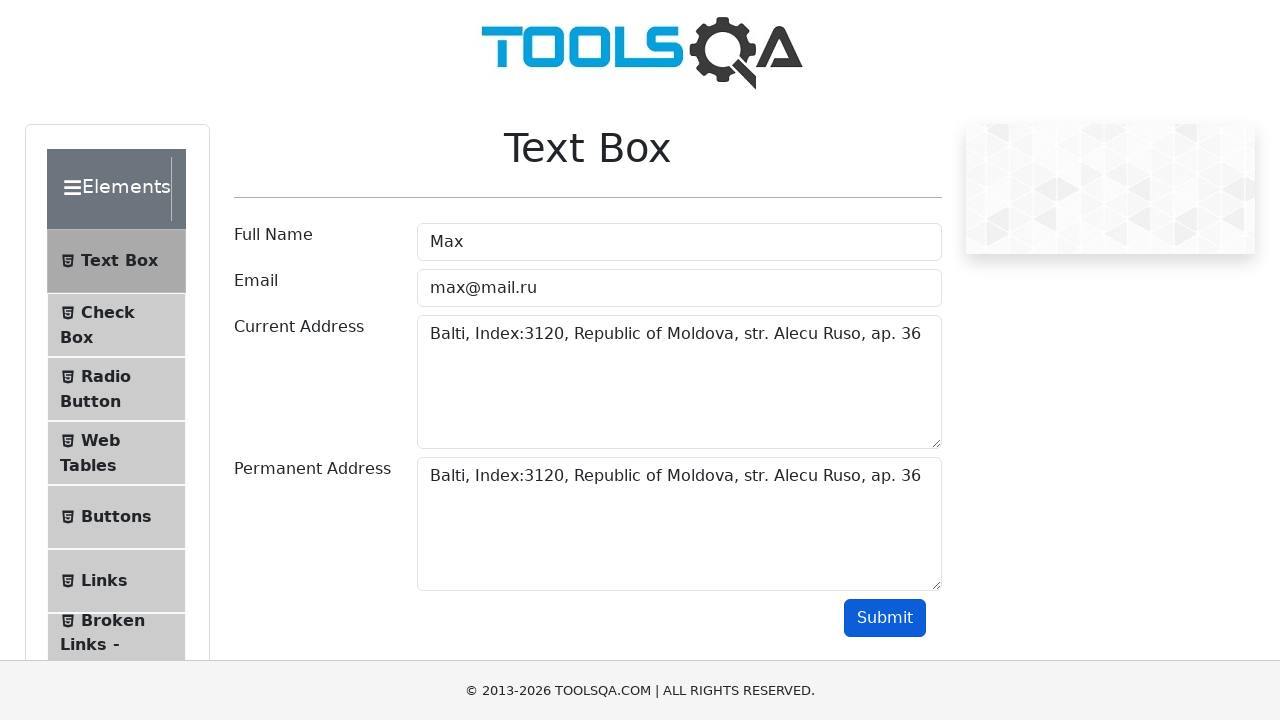

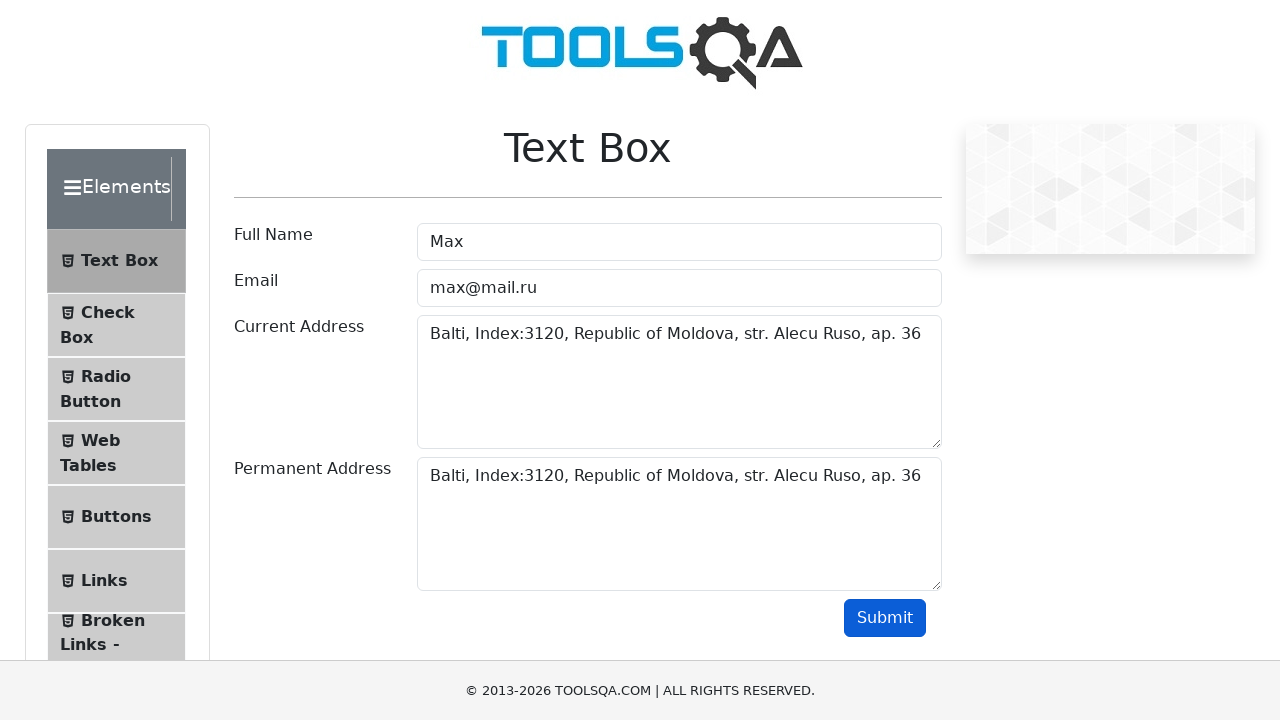